Tests timeout handling during dynamic loading by clicking start button and waiting for element visibility with a short timeout

Starting URL: http://the-internet.herokuapp.com/dynamic_loading/1

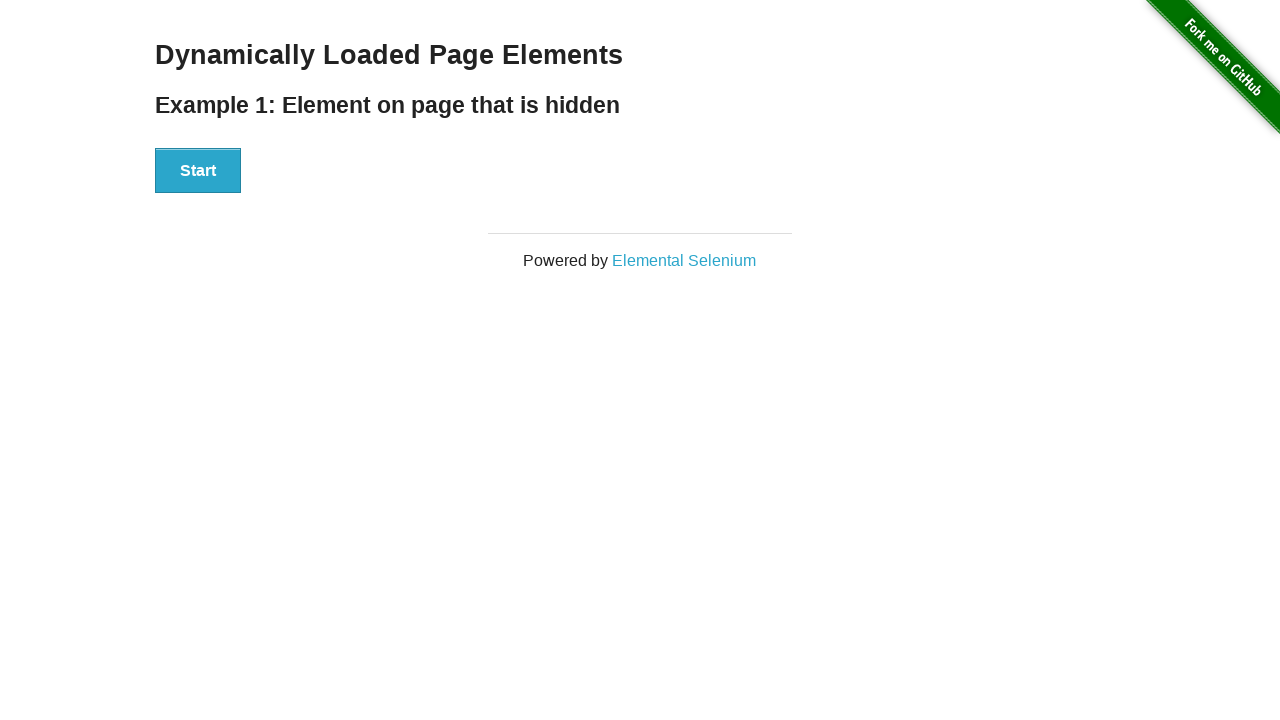

Clicked start button to trigger dynamic loading at (198, 171) on xpath=//div[@id='start']/button
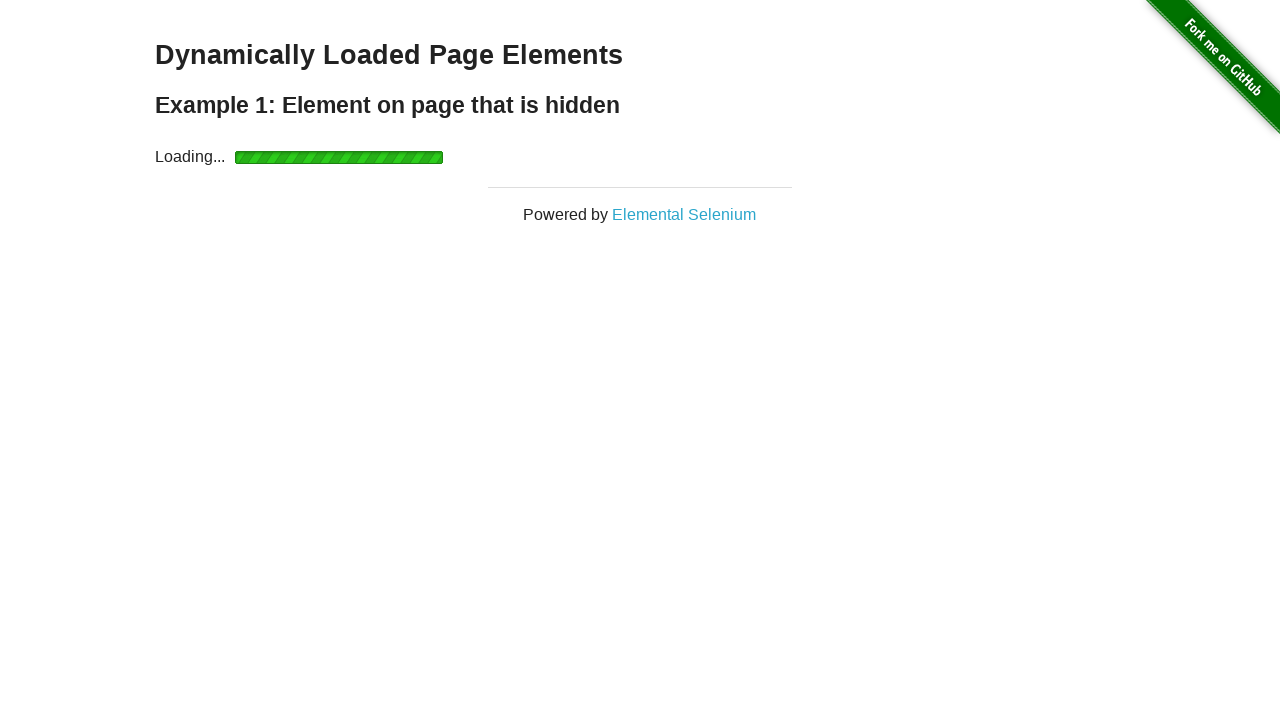

Waited for finish element to become visible with 10 second timeout
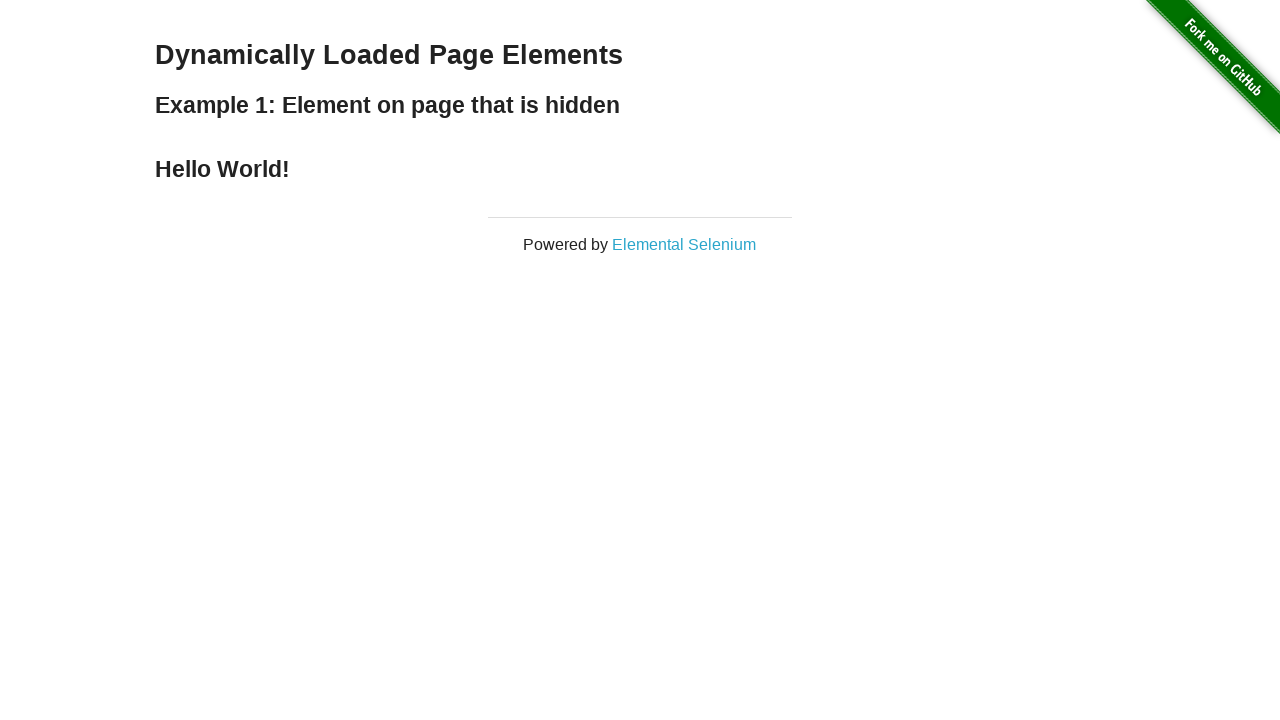

Located finish element
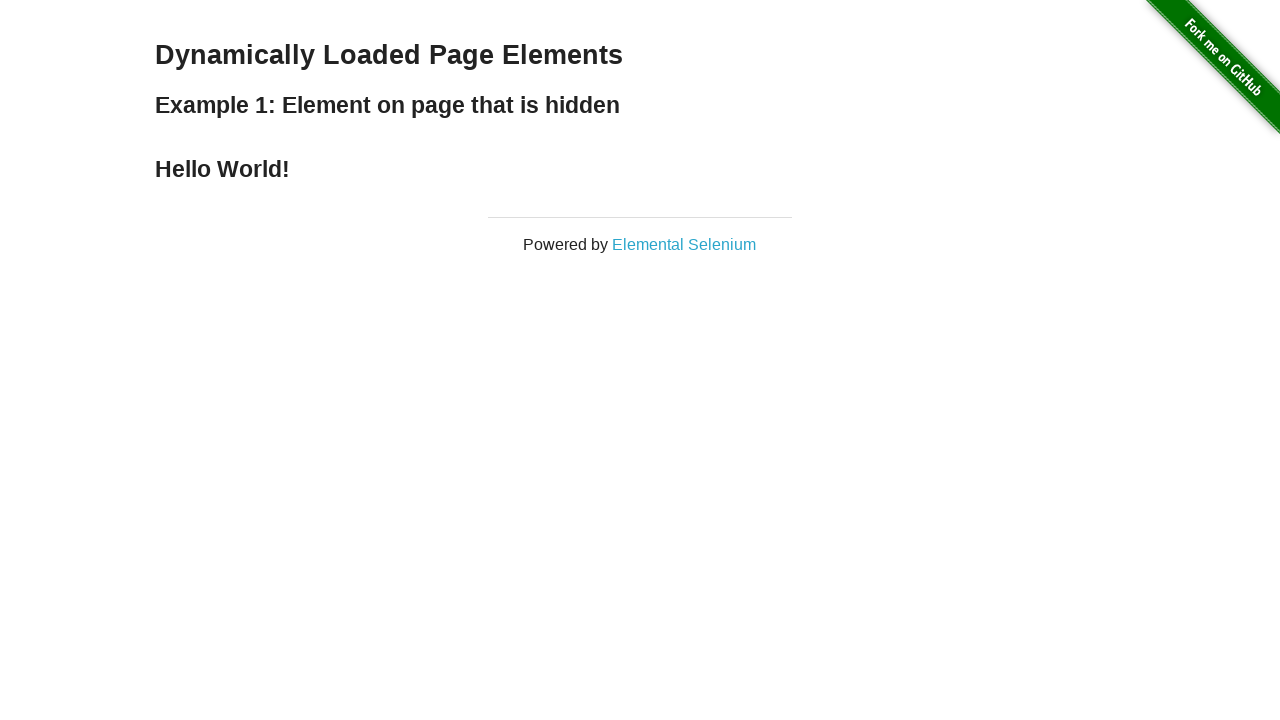

Verified finish element contains 'Hello World!' text
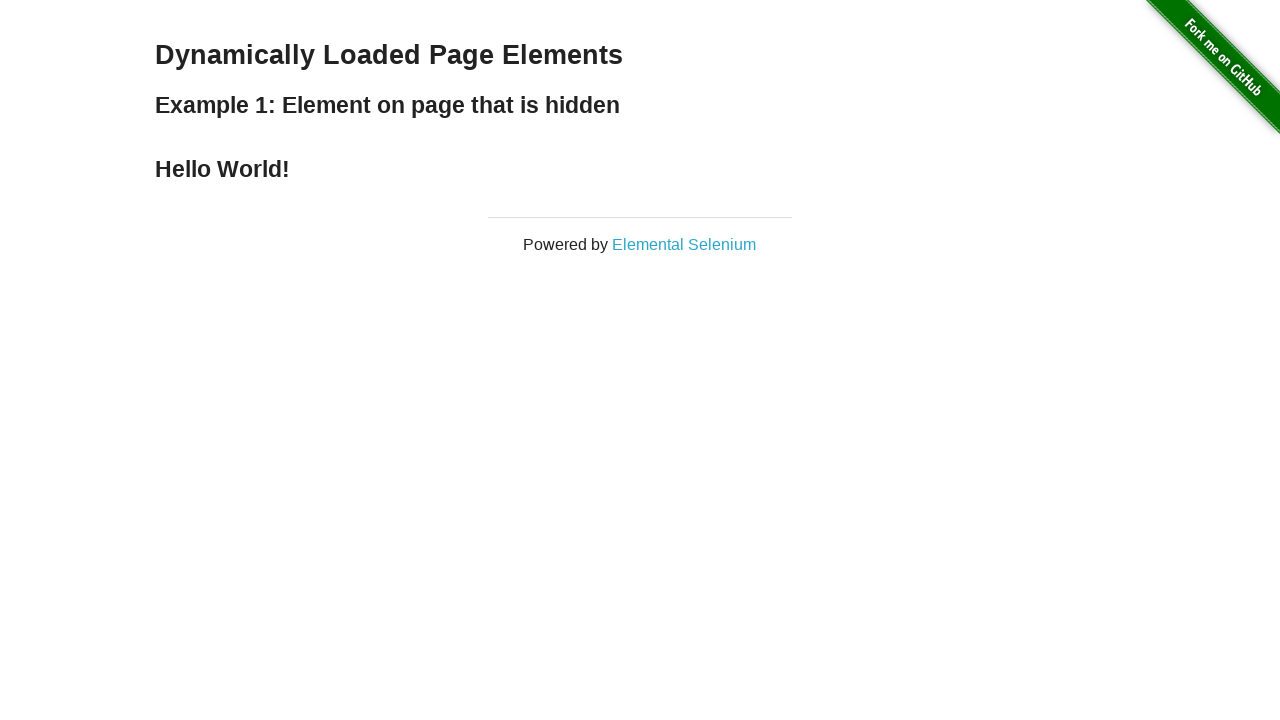

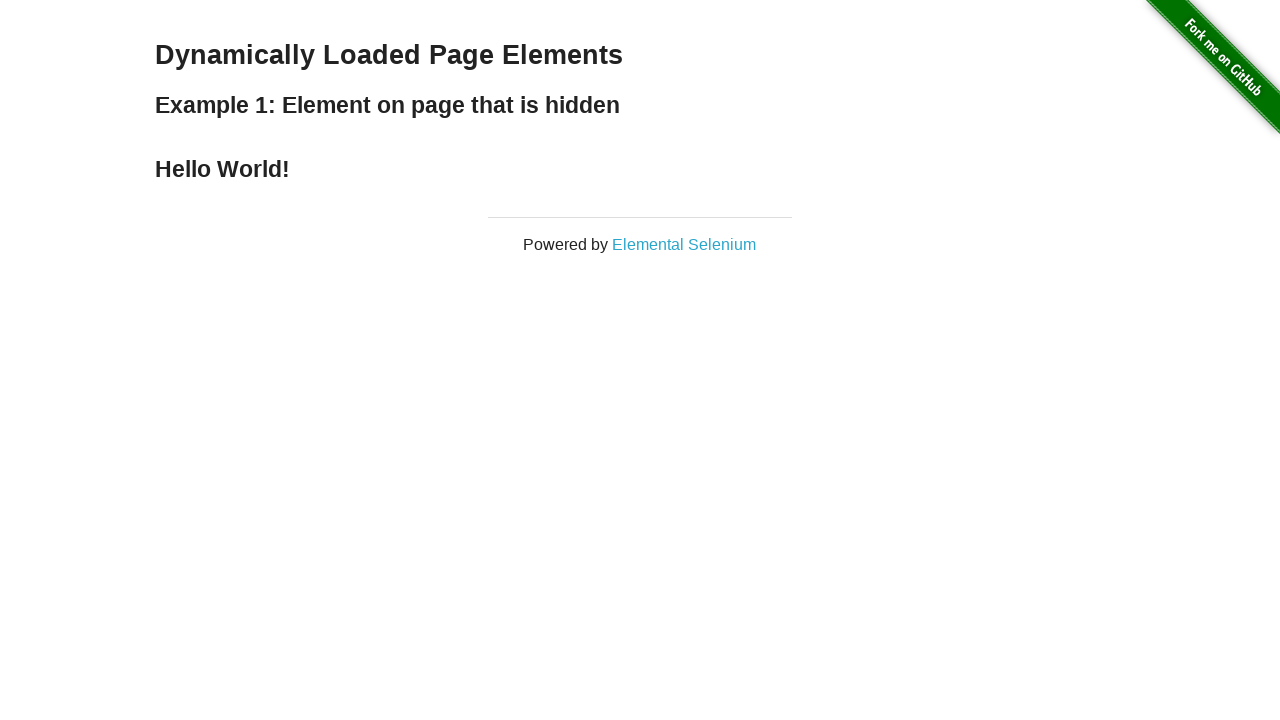